Tests enabling a disabled textbox, typing text into it, then clearing the text to verify clear and sendKeys functionality.

Starting URL: http://the-internet.herokuapp.com/dynamic_controls

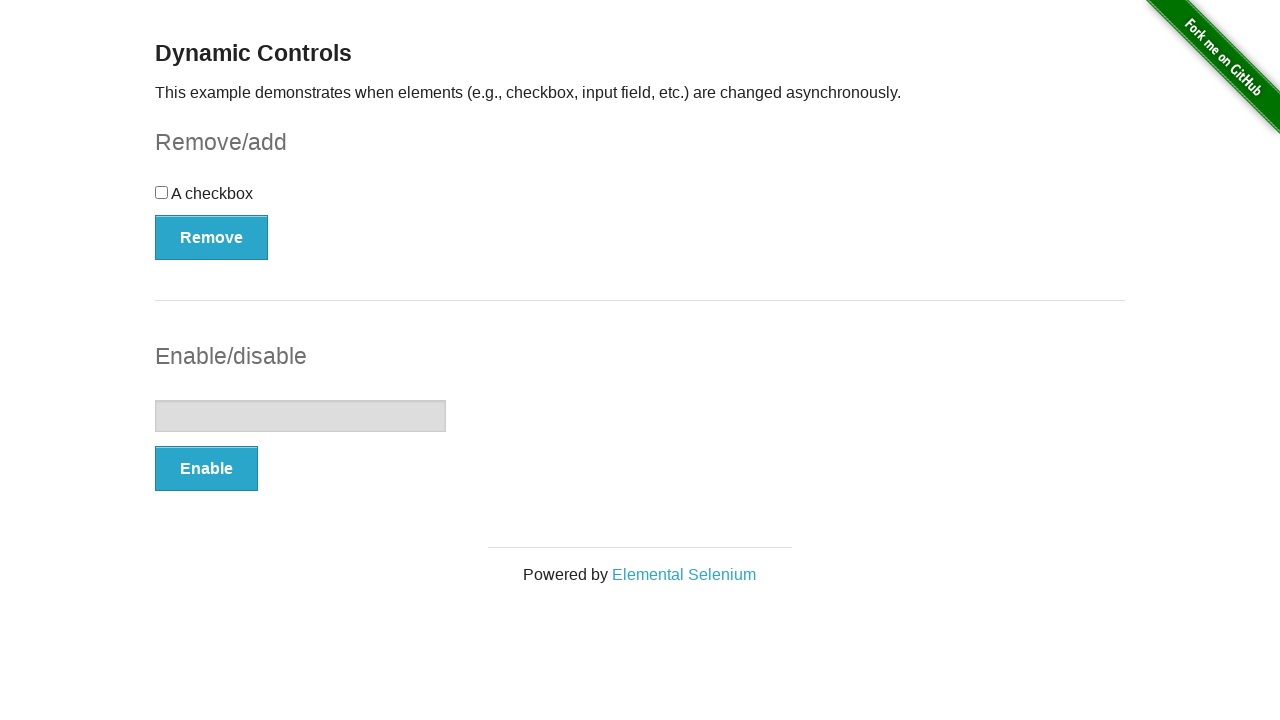

Clicked Enable button to enable the disabled textbox at (206, 469) on button:has-text('Enable')
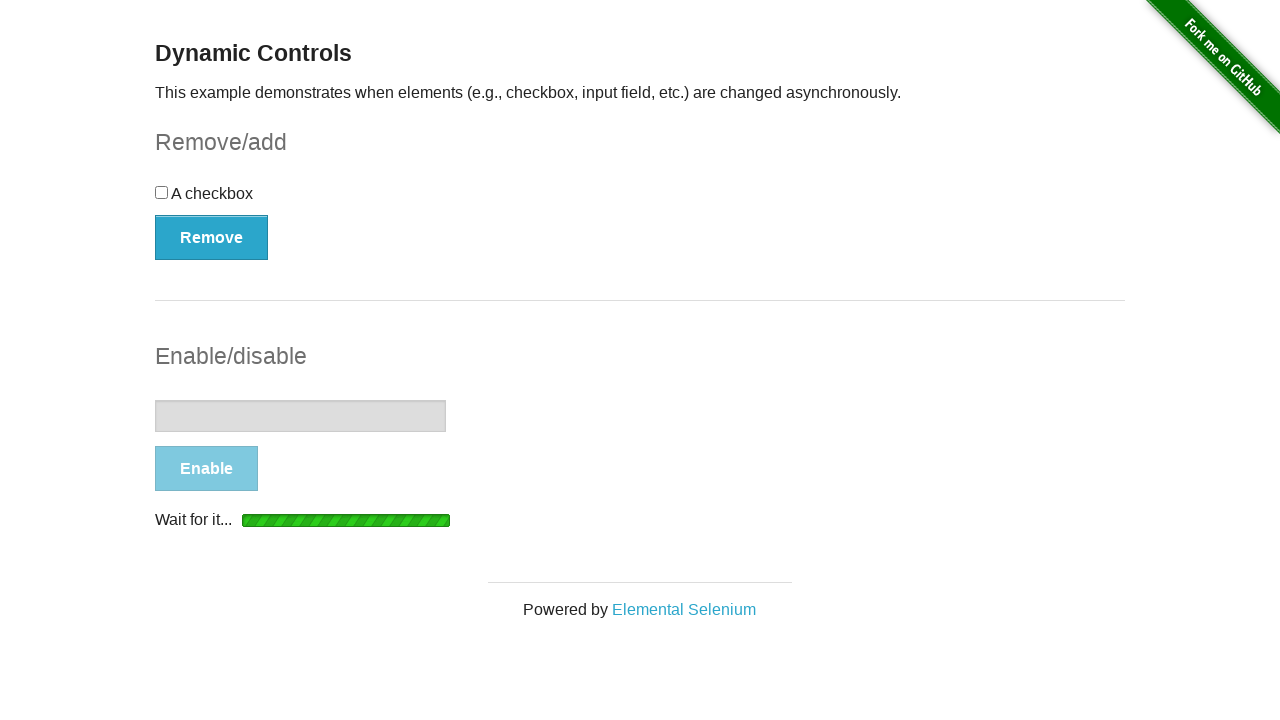

Textbox became enabled and ready for input
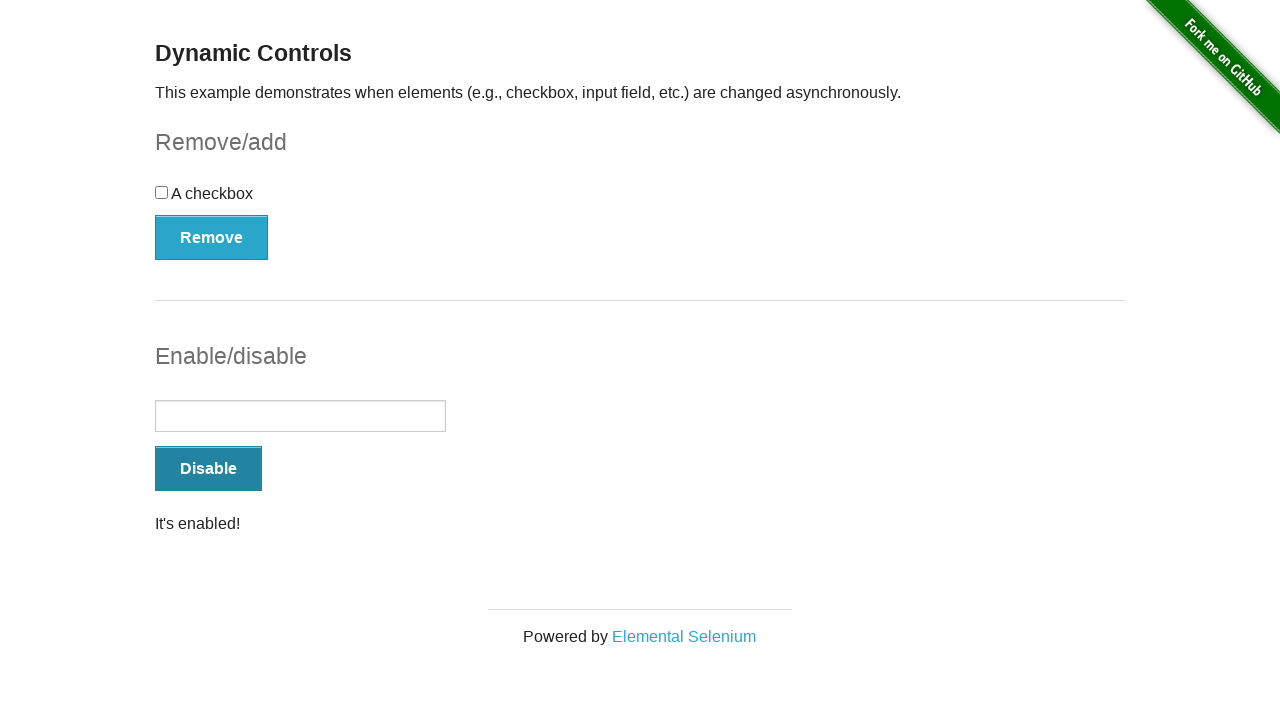

Typed 'Hello!' into the textbox on input[type='text']
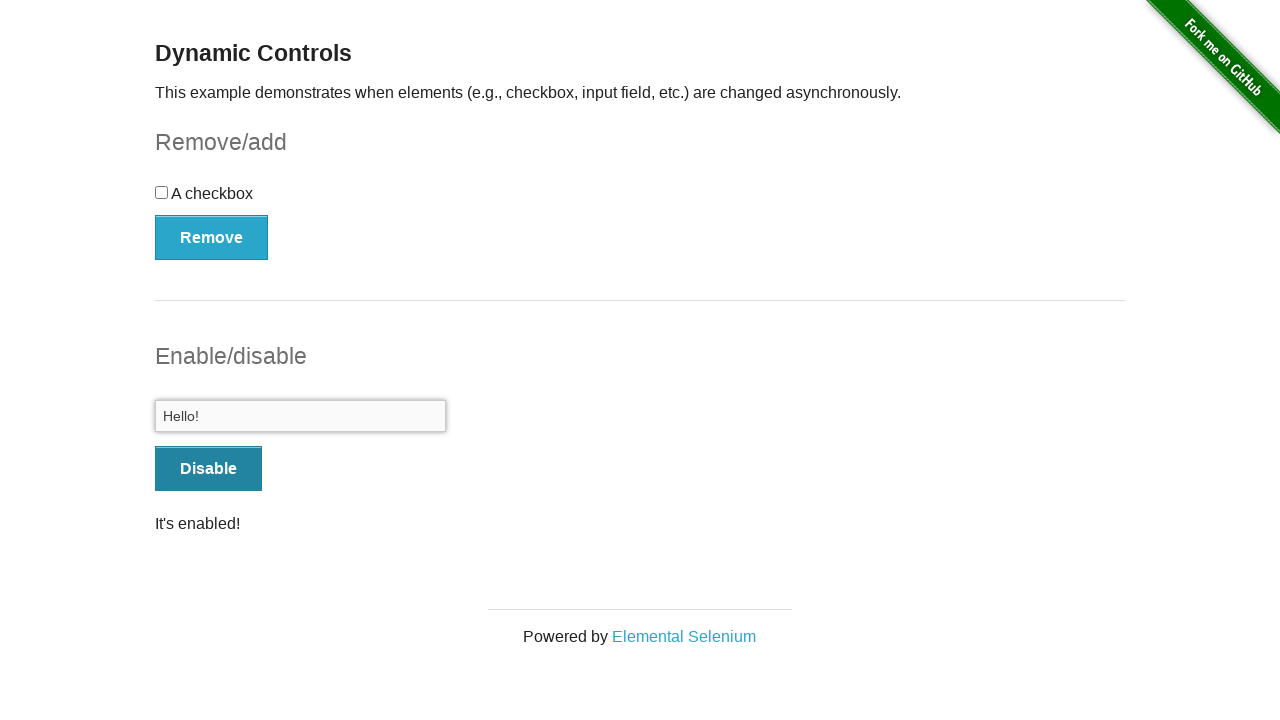

Cleared the textbox by removing all text on input[type='text']
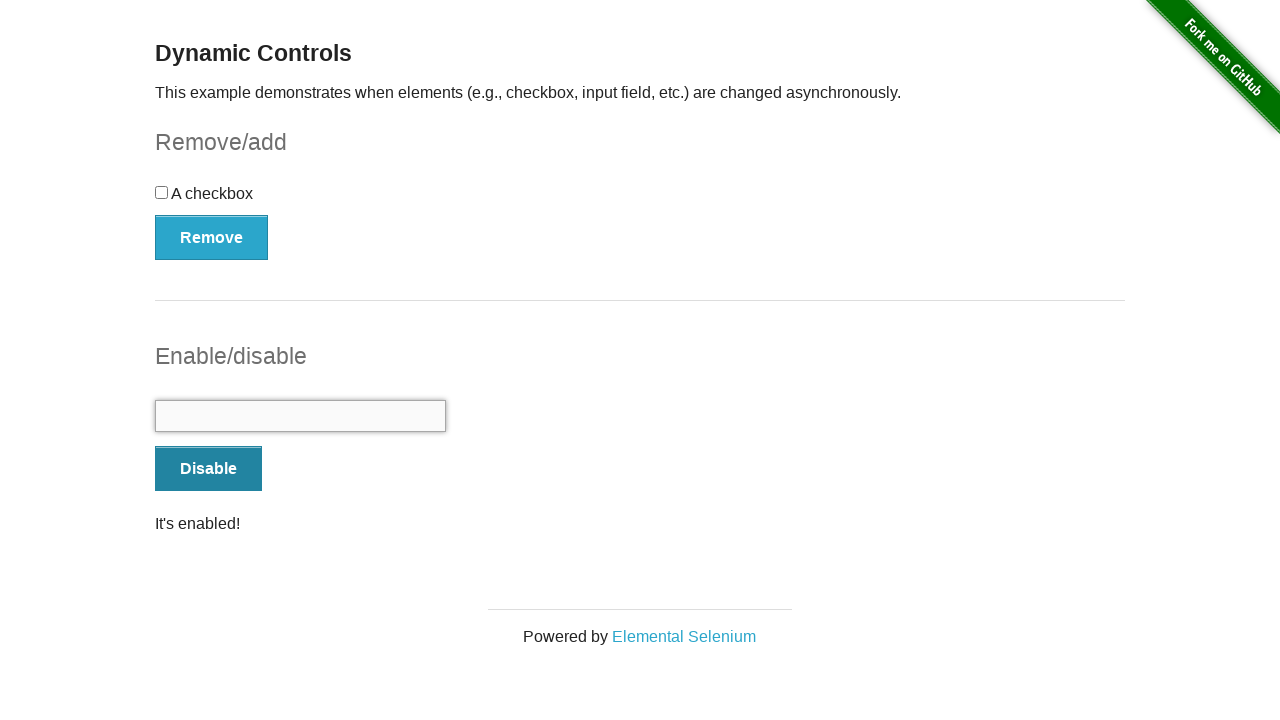

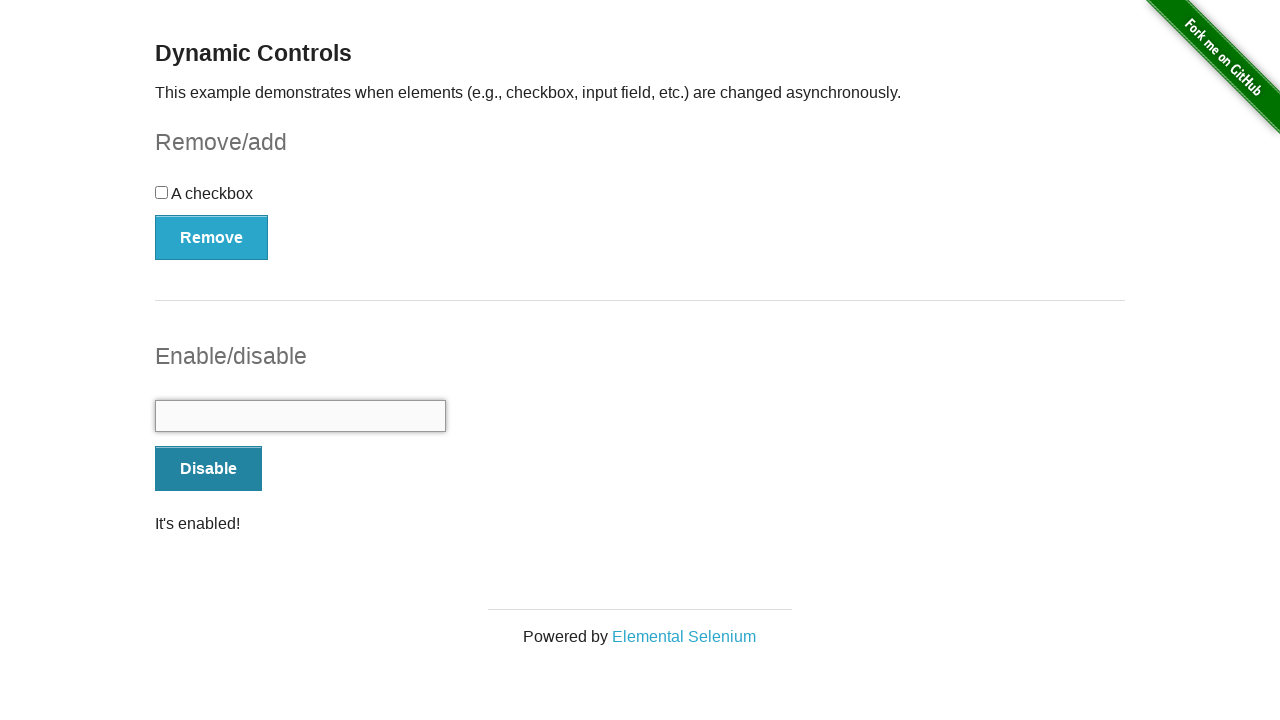